Tests alert handling functionality by clicking alert buttons and accepting a confirmation dialog

Starting URL: http://demo.automationtesting.in/Alerts.html

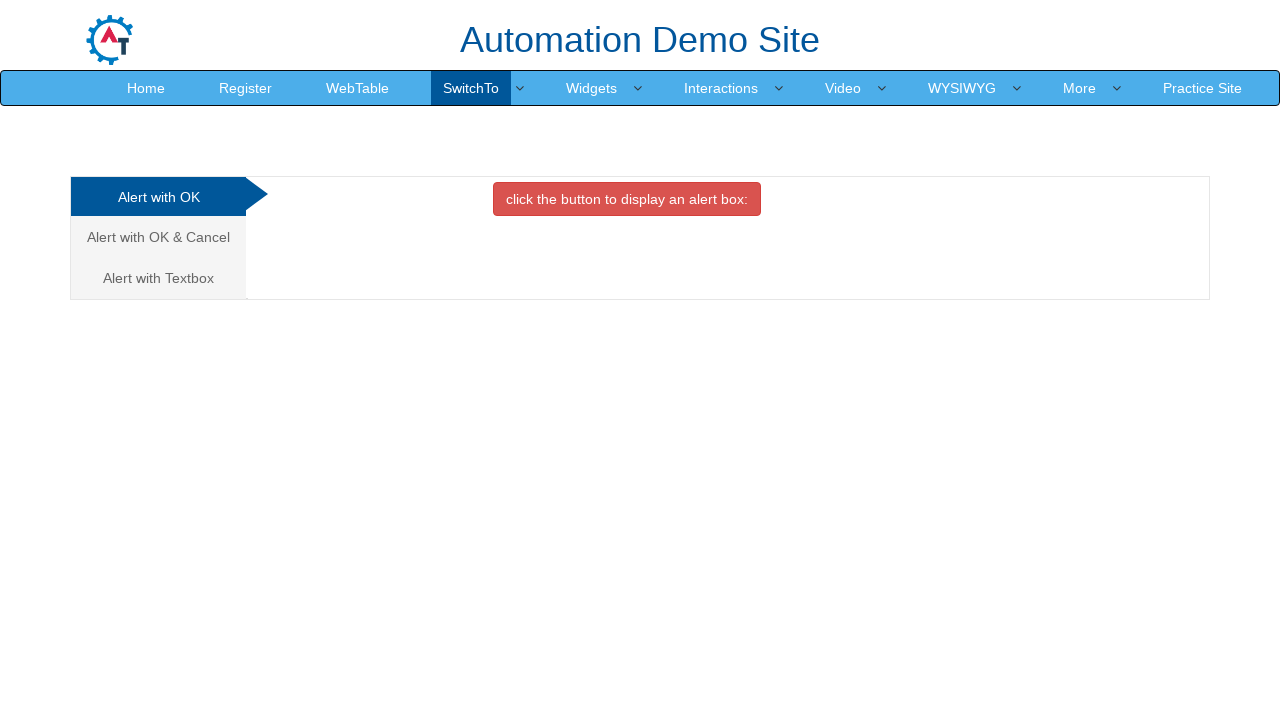

Clicked on 'Alert with OK & Cancel' tab at (158, 237) on (//a[@data-toggle='tab'])[2]
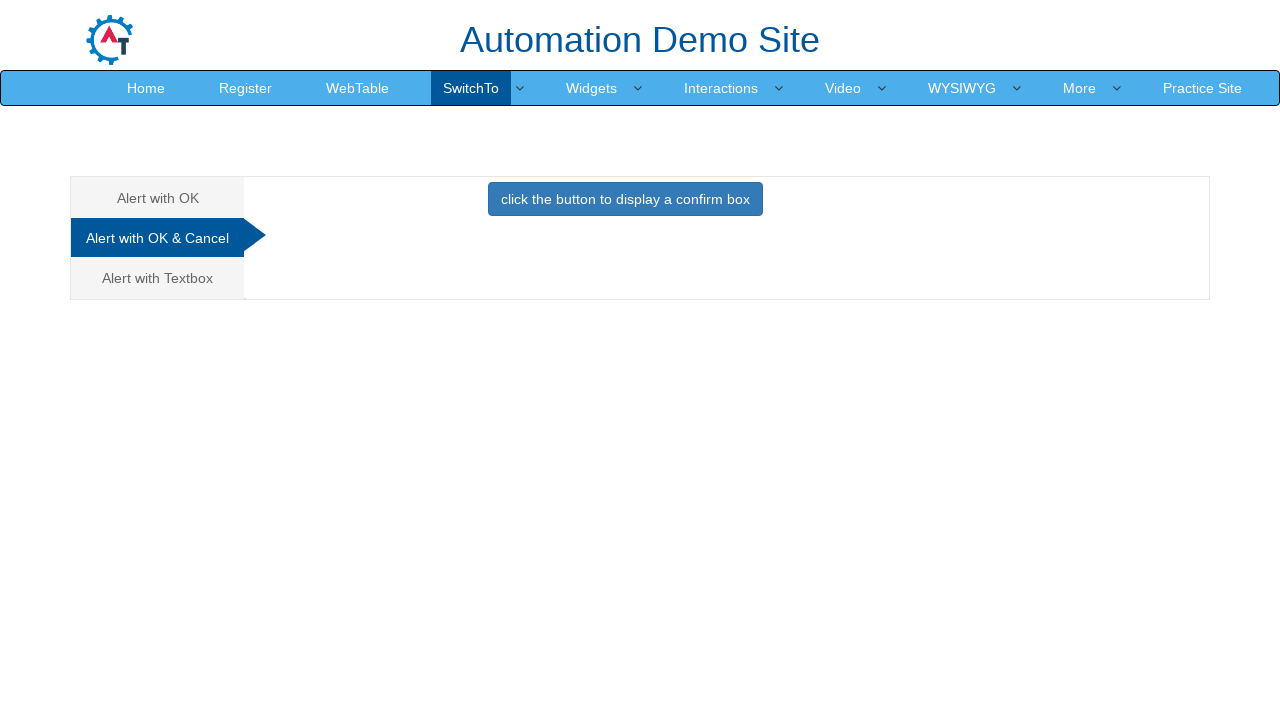

Clicked button to display confirm box at (625, 199) on xpath=//button[@onclick='confirmbox()']
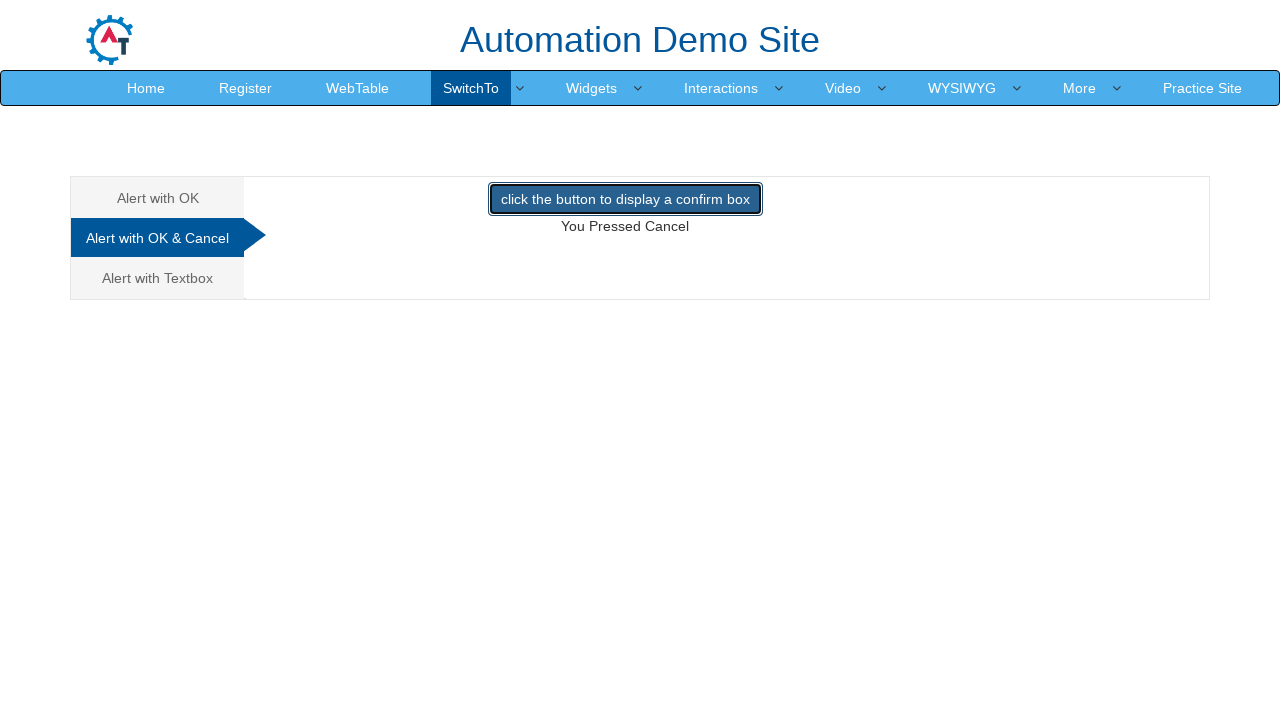

Set up dialog handler to accept alerts
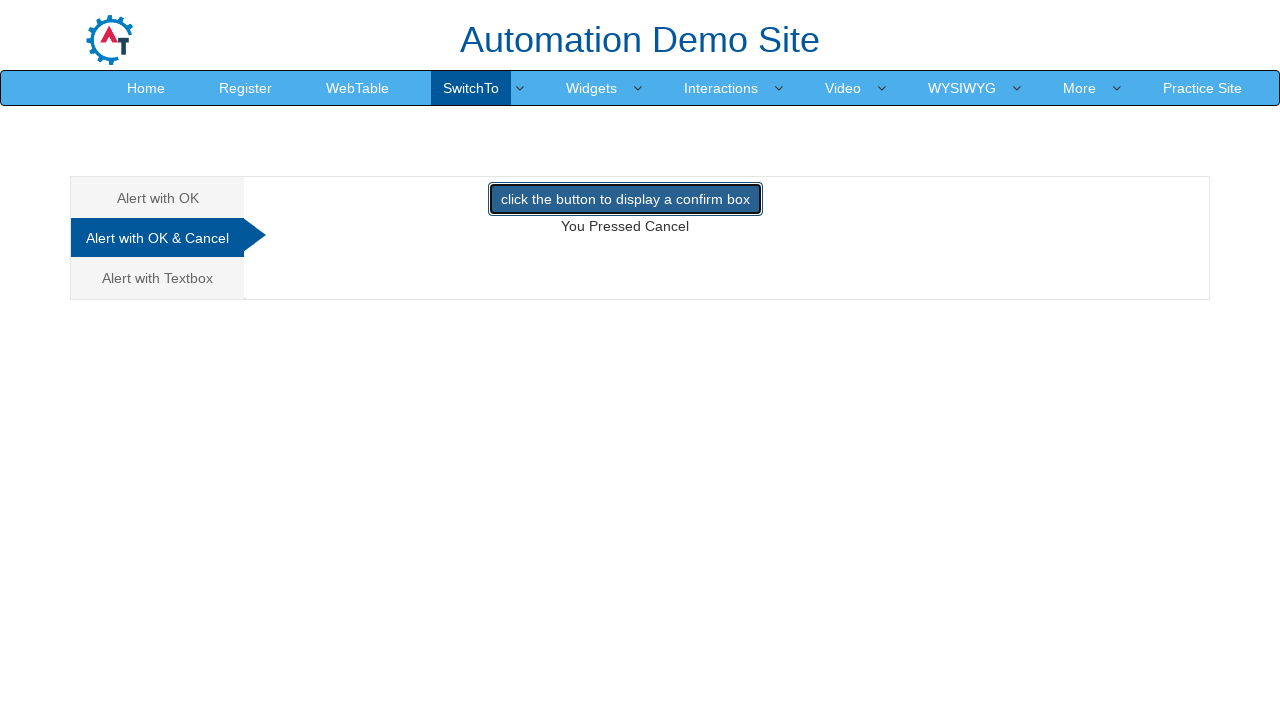

Clicked confirm box button and accepted the confirmation dialog at (625, 199) on xpath=//button[@onclick='confirmbox()']
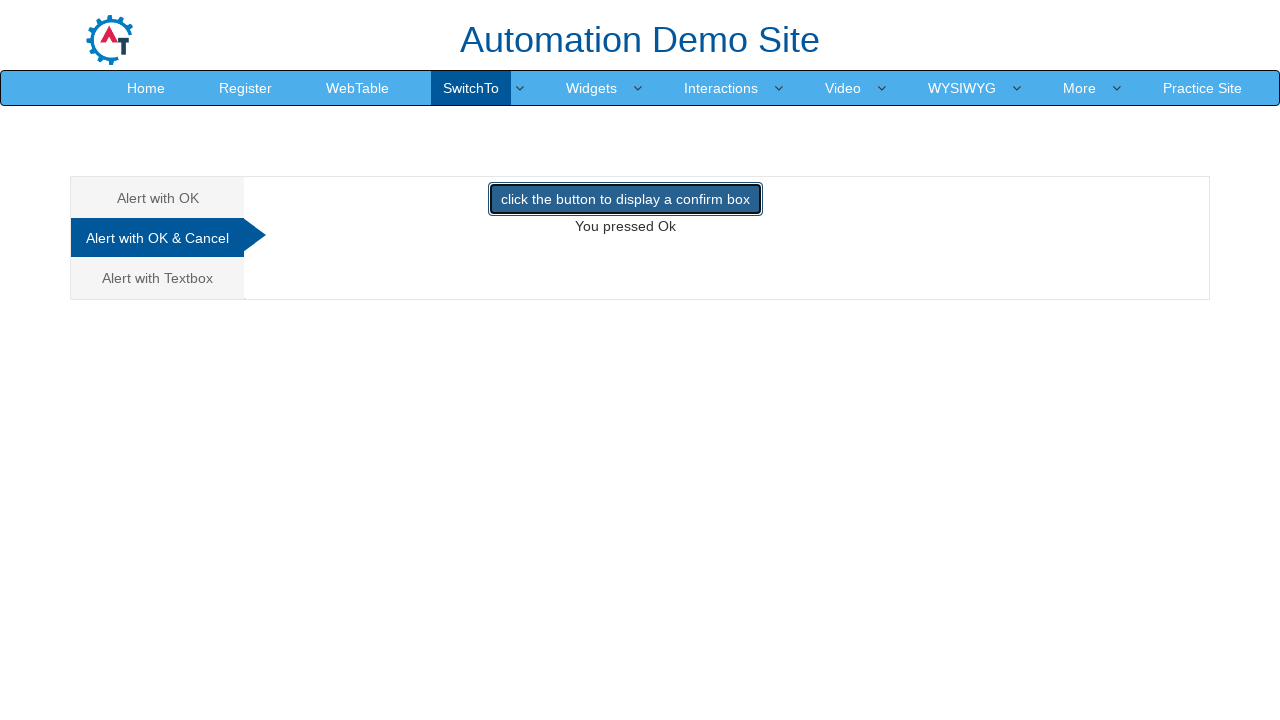

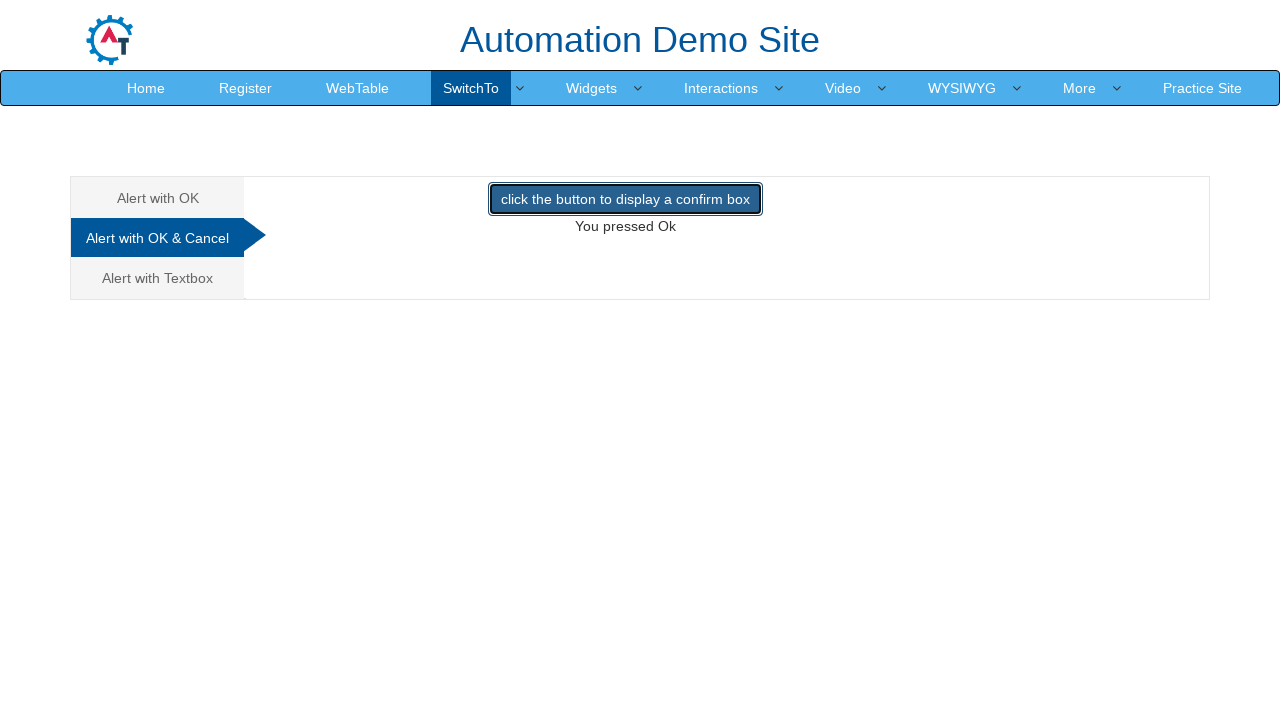